Tests iframe switching functionality by navigating to a frames demo page, switching to an iframe named "frame1", and verifying the presence of a sample text heading within the iframe.

Starting URL: https://demoqa.com/frames

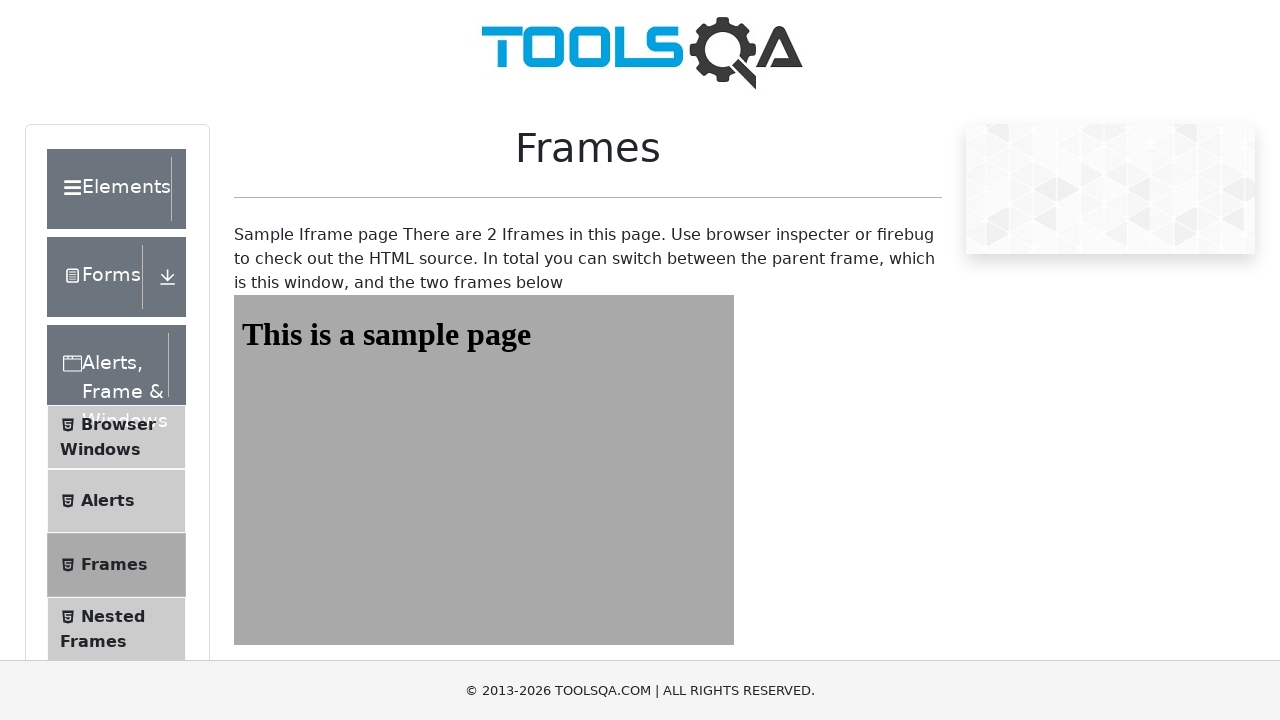

Navigated to frames demo page
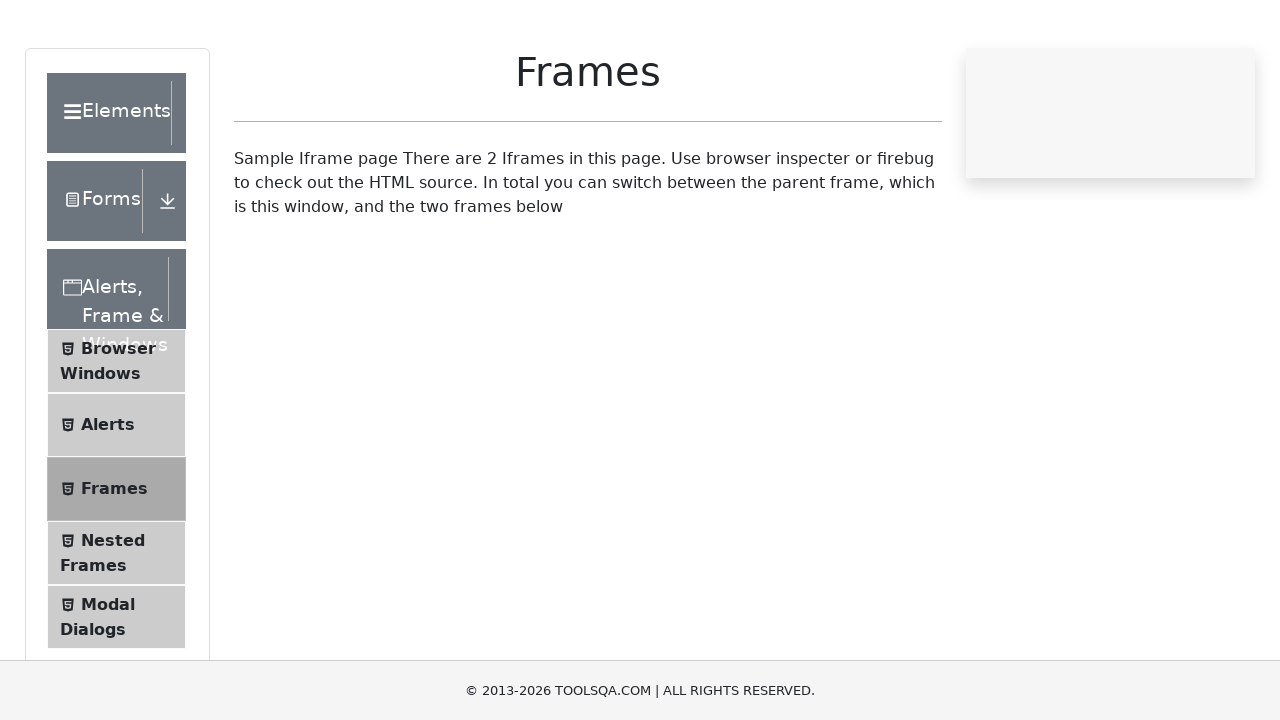

Attempted to switch to iframe named 'frame1'
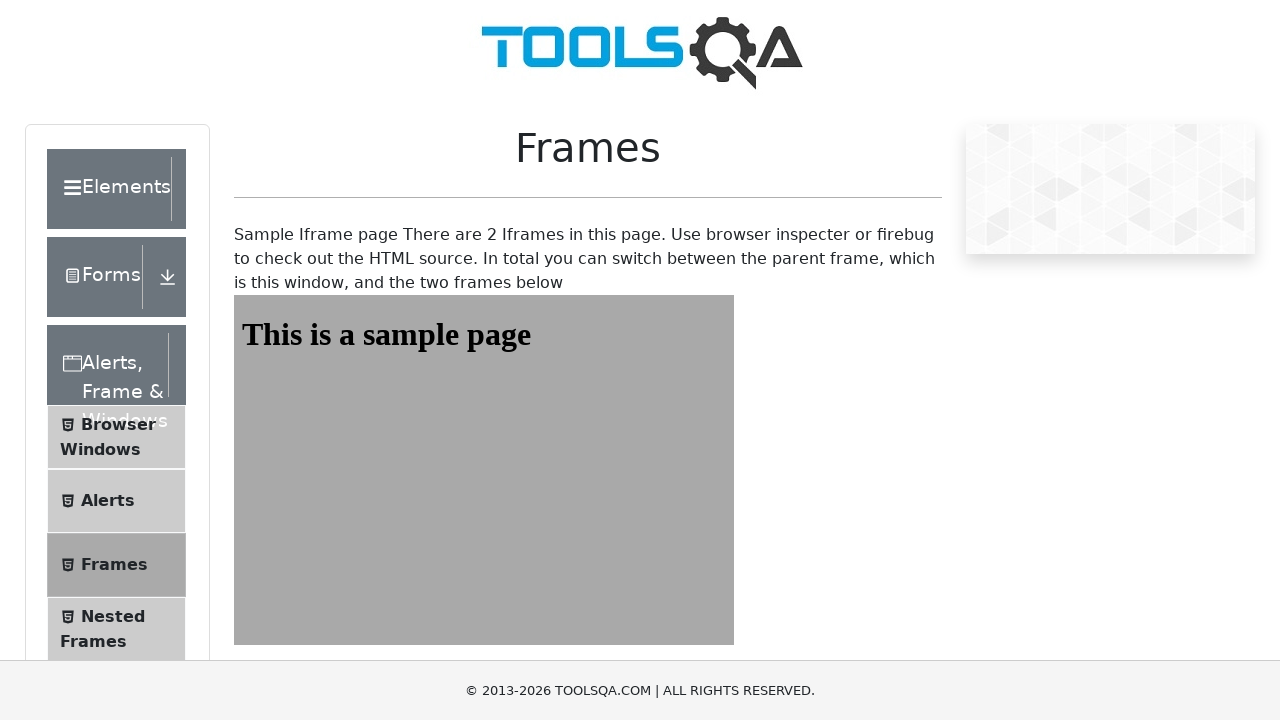

Verified sample page heading is present in 'frame1'
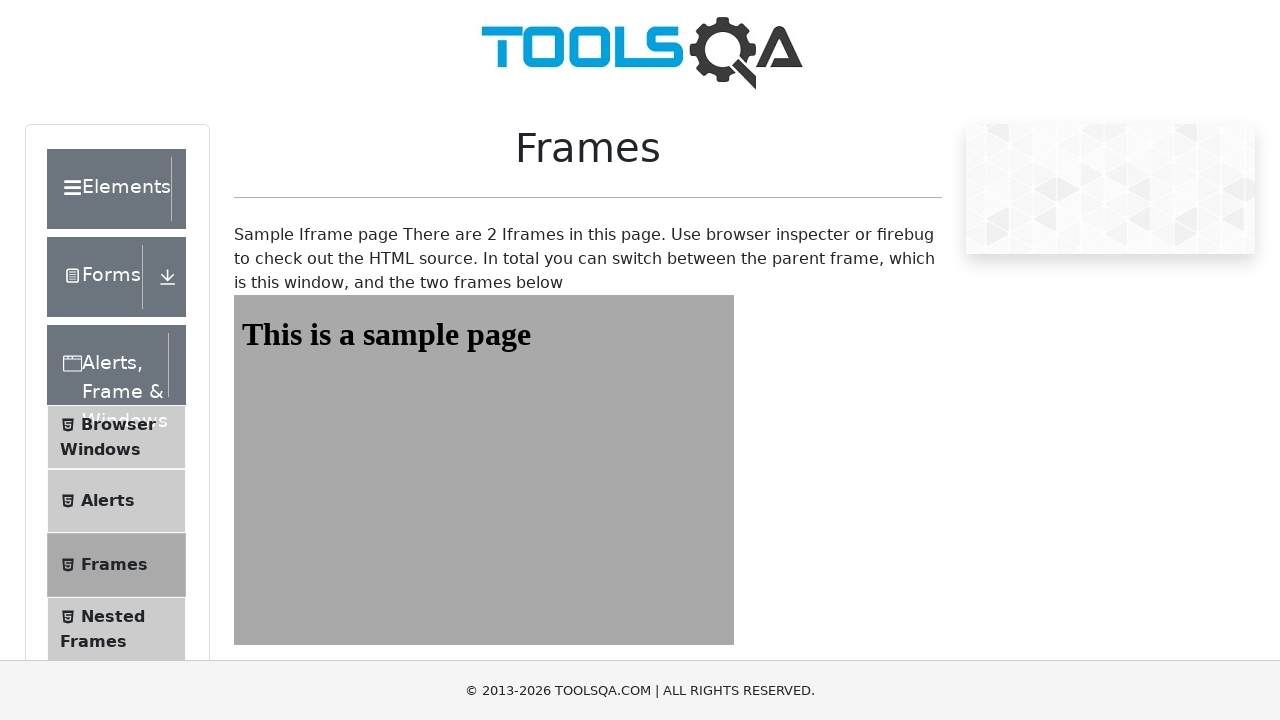

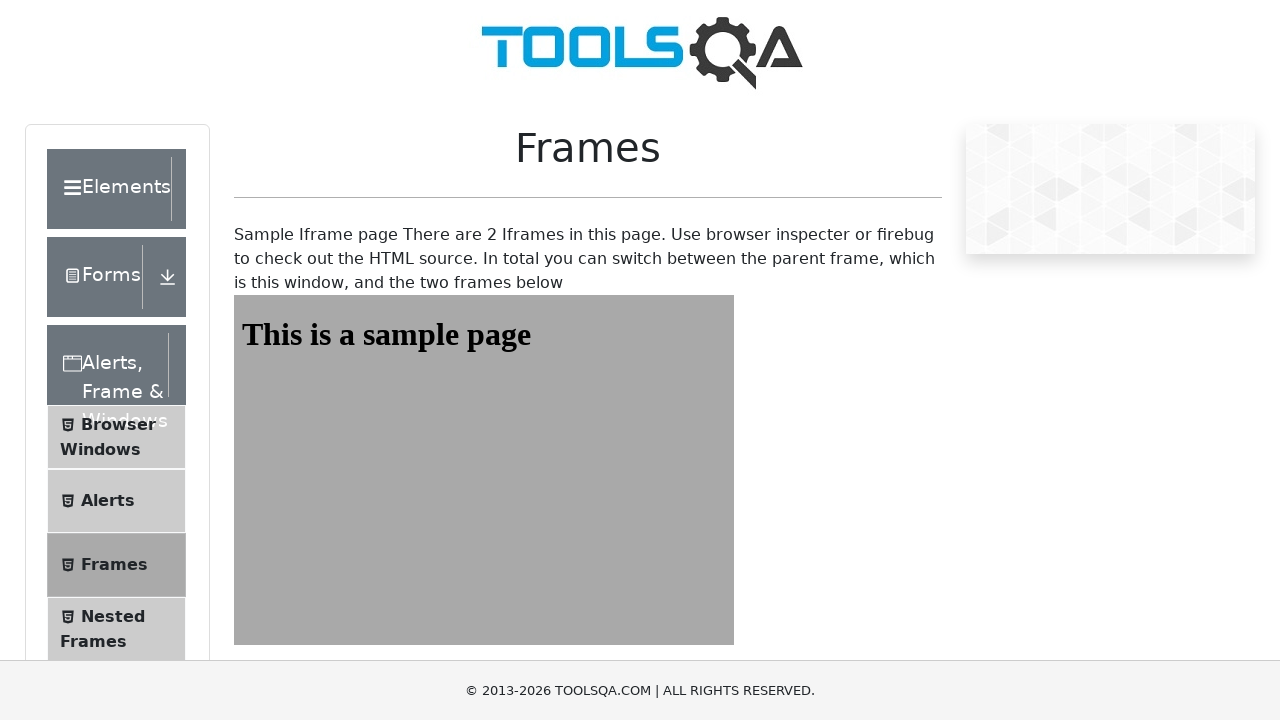